Tests dynamic controls by verifying an input is initially disabled, clicking "Enable", waiting for confirmation, then verifying the input becomes enabled.

Starting URL: http://the-internet.herokuapp.com/dynamic_controls

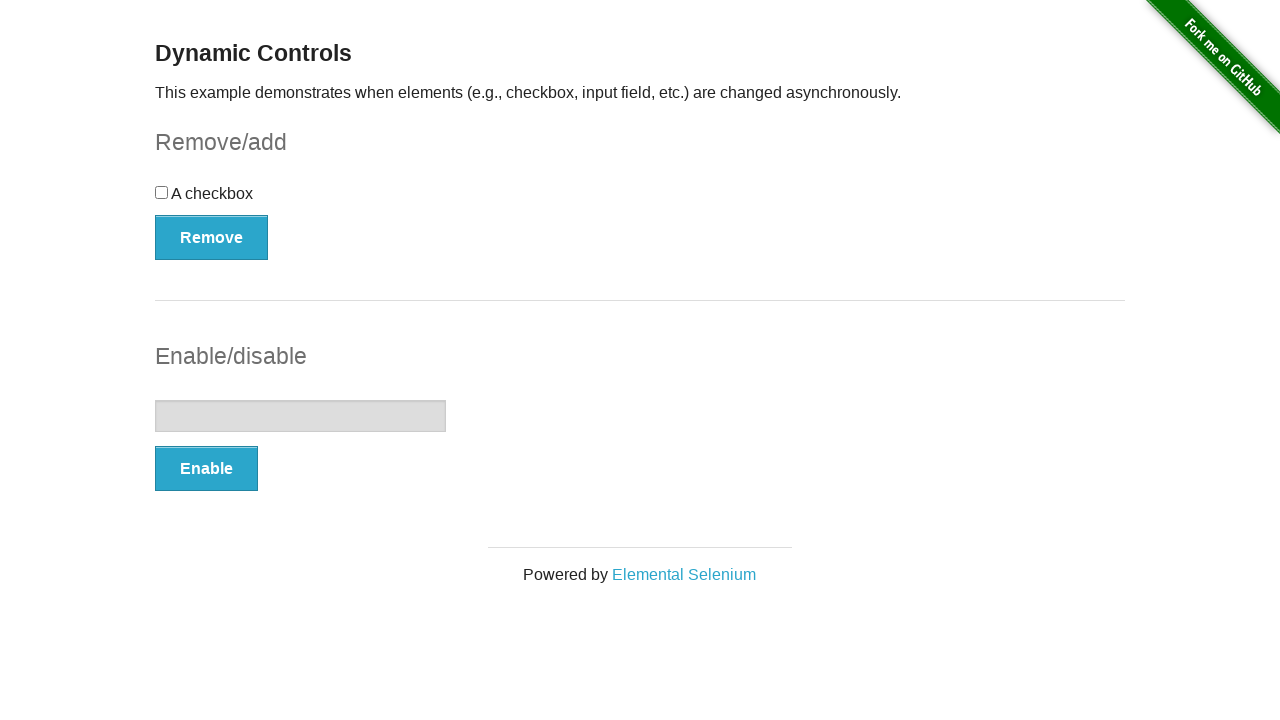

Navigated to dynamic controls page
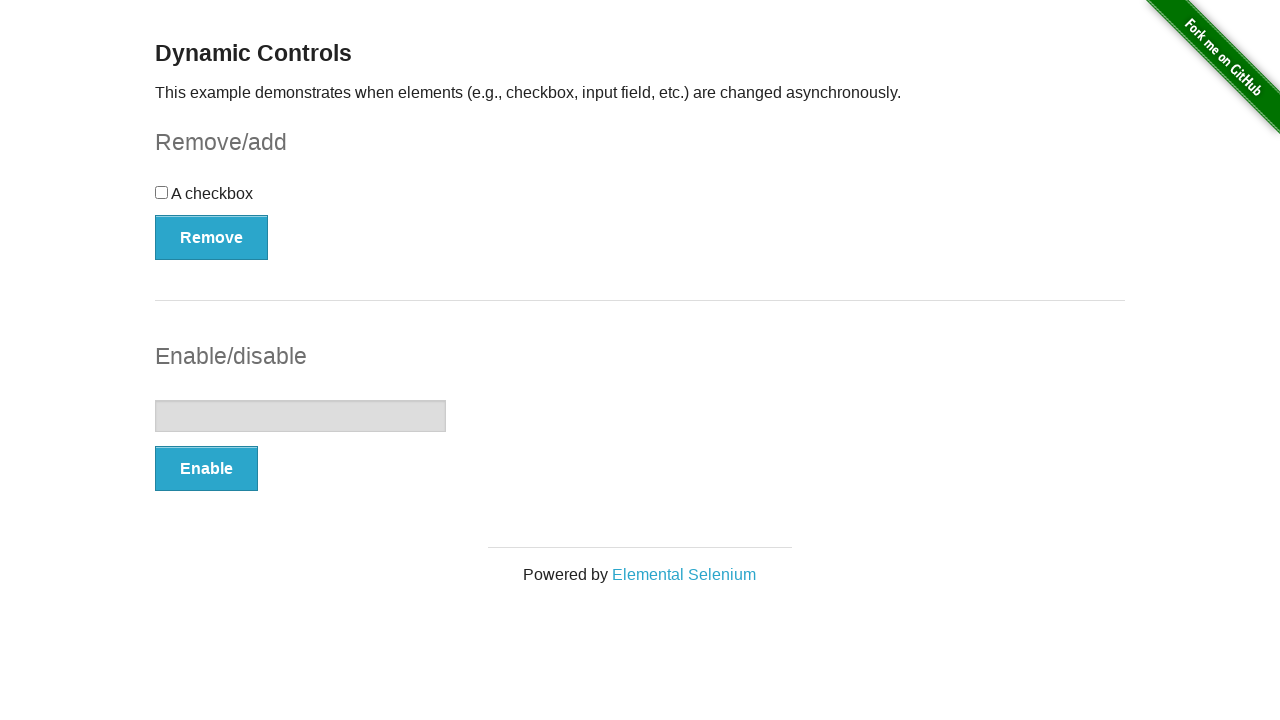

Located the input element
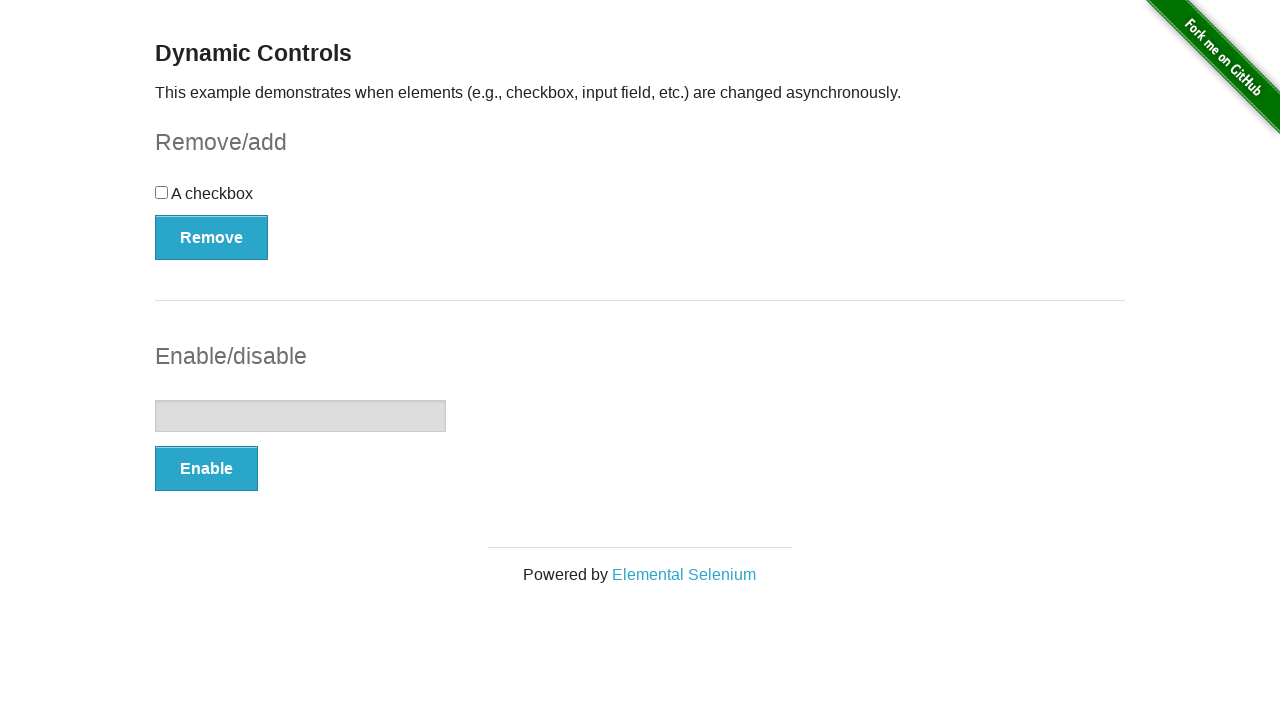

Verified input element is initially disabled
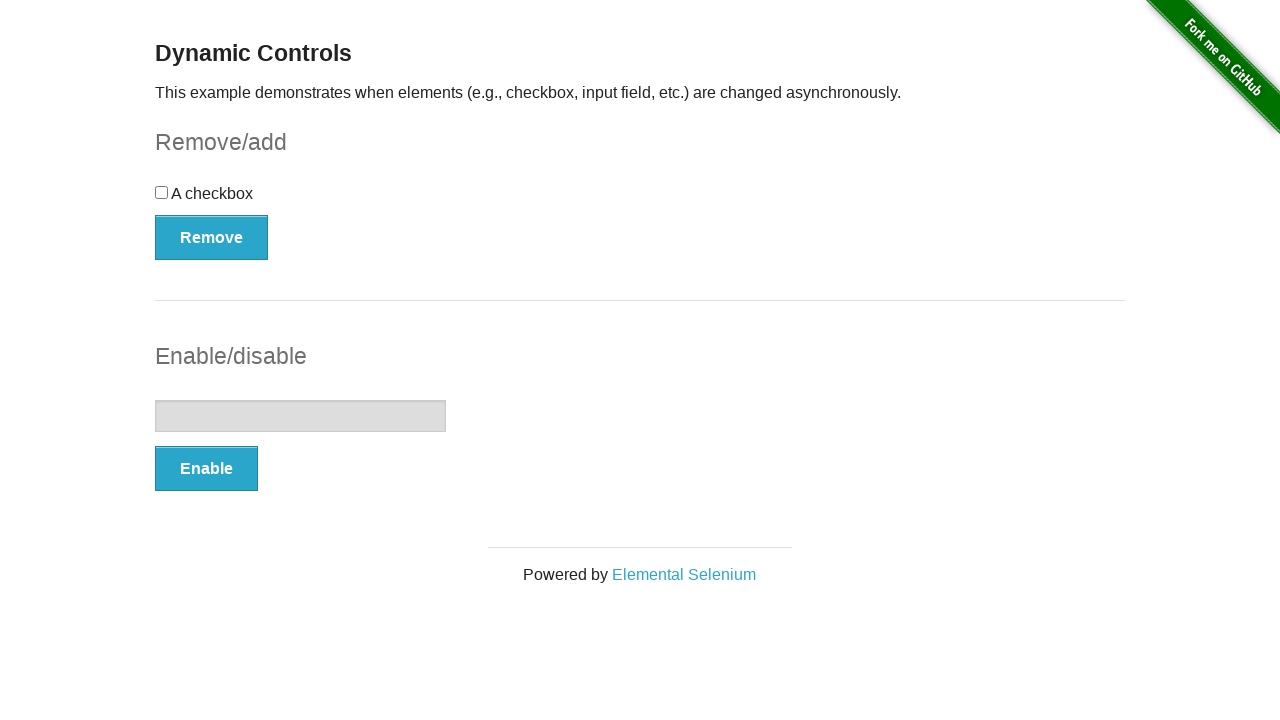

Clicked Enable button at (206, 469) on text='Enable'
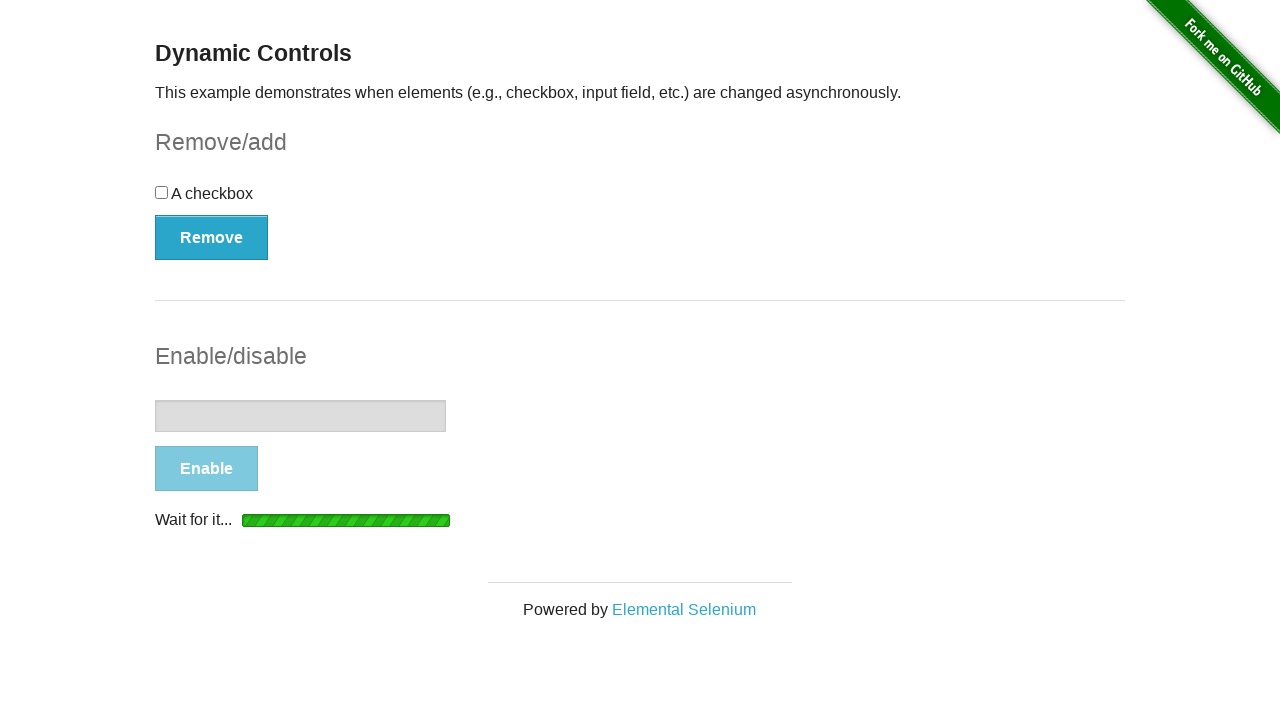

Waited for and found the enabled confirmation message
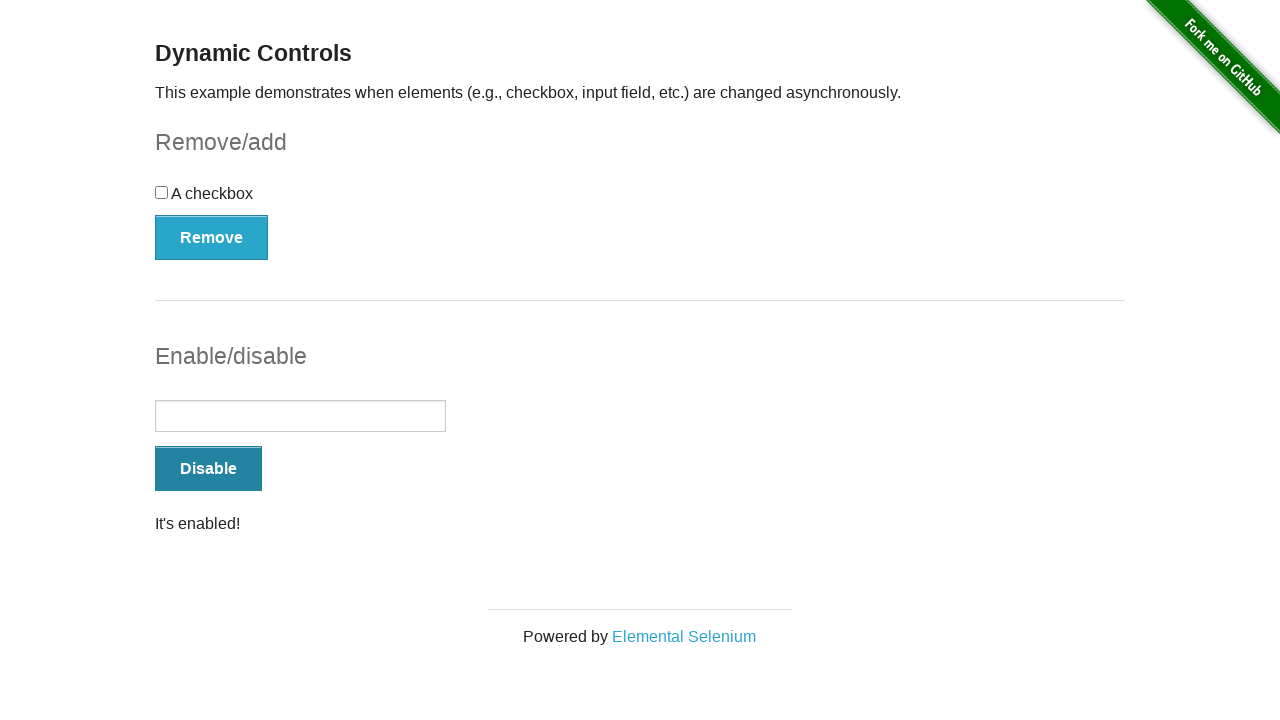

Verified input element is now enabled
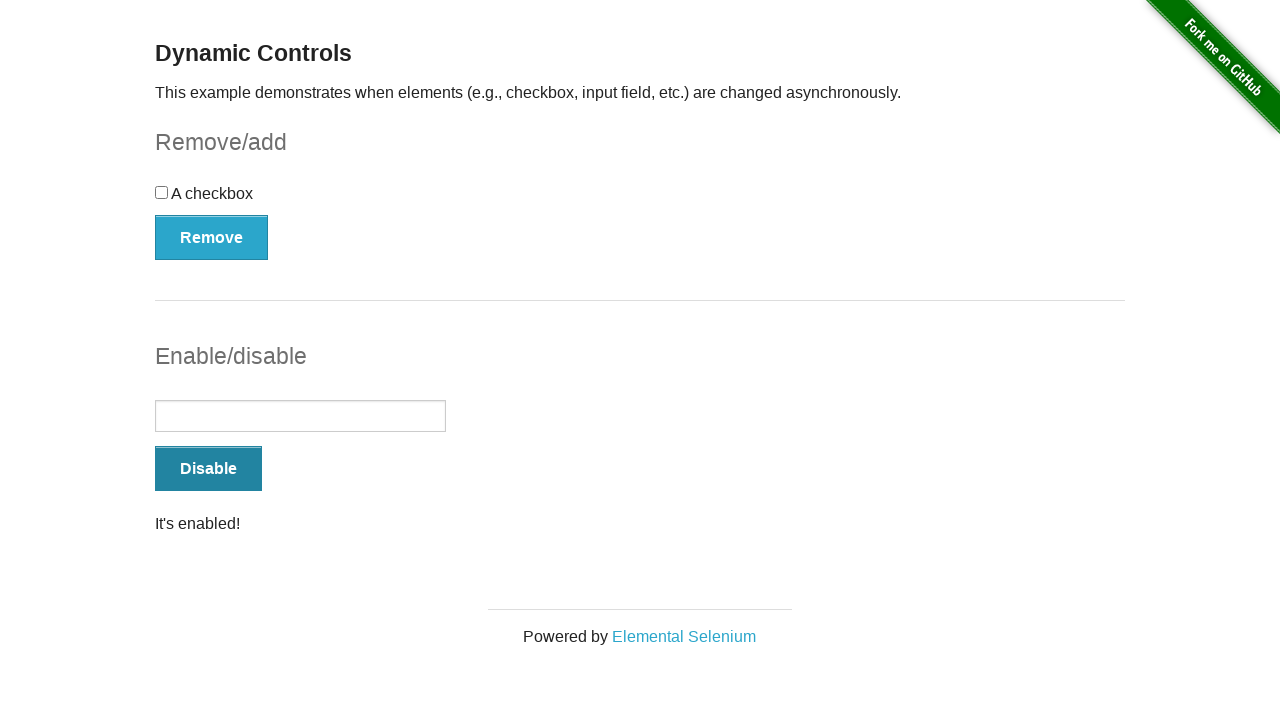

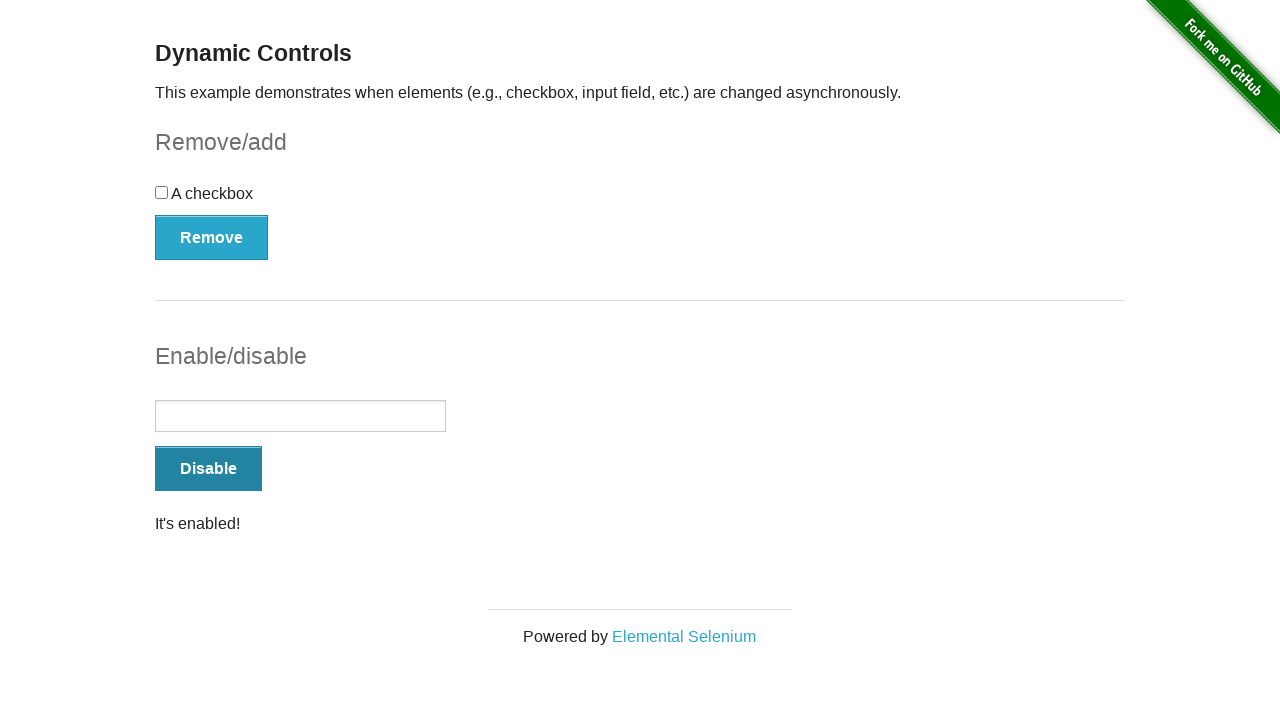